Tests JavaScript alert handling by clicking a button to trigger an alert, waiting for it to appear, and accepting it

Starting URL: https://demo.automationtesting.in/Alerts.html

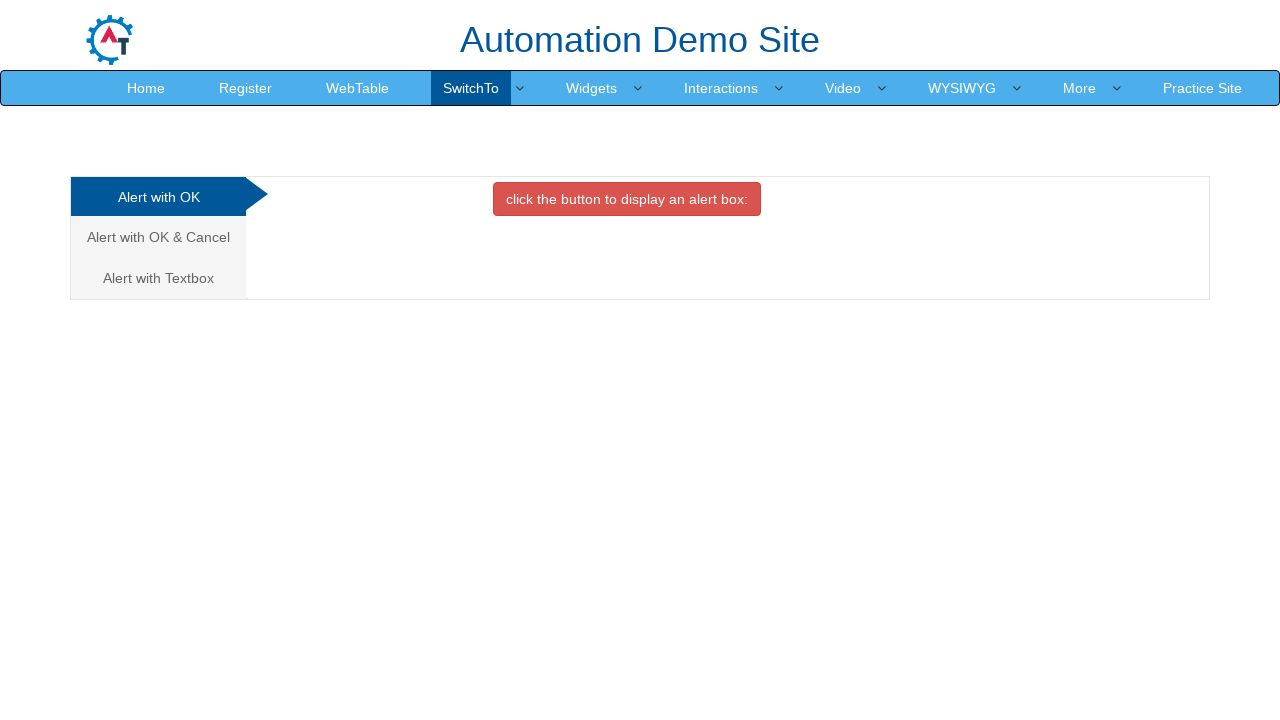

Clicked on the OK Tab link at (158, 197) on .analystic[href='#OKTab']
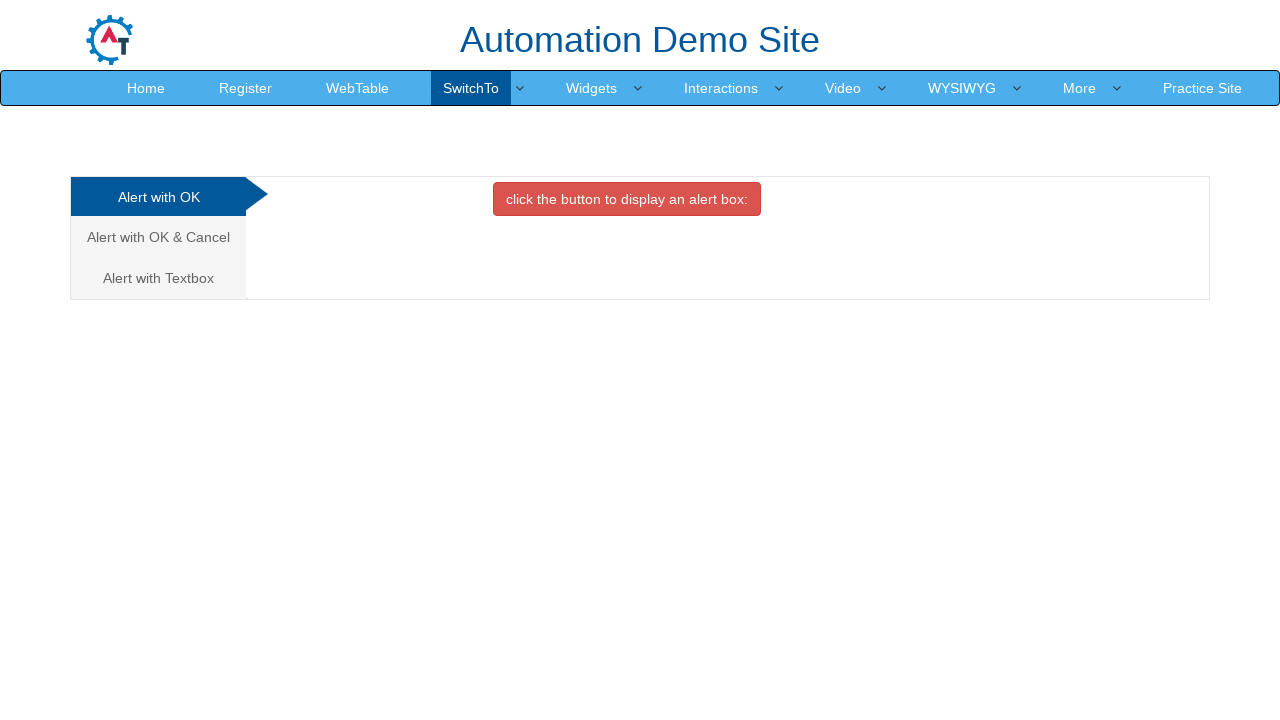

Clicked the danger button to trigger alert at (627, 199) on .btn.btn-danger
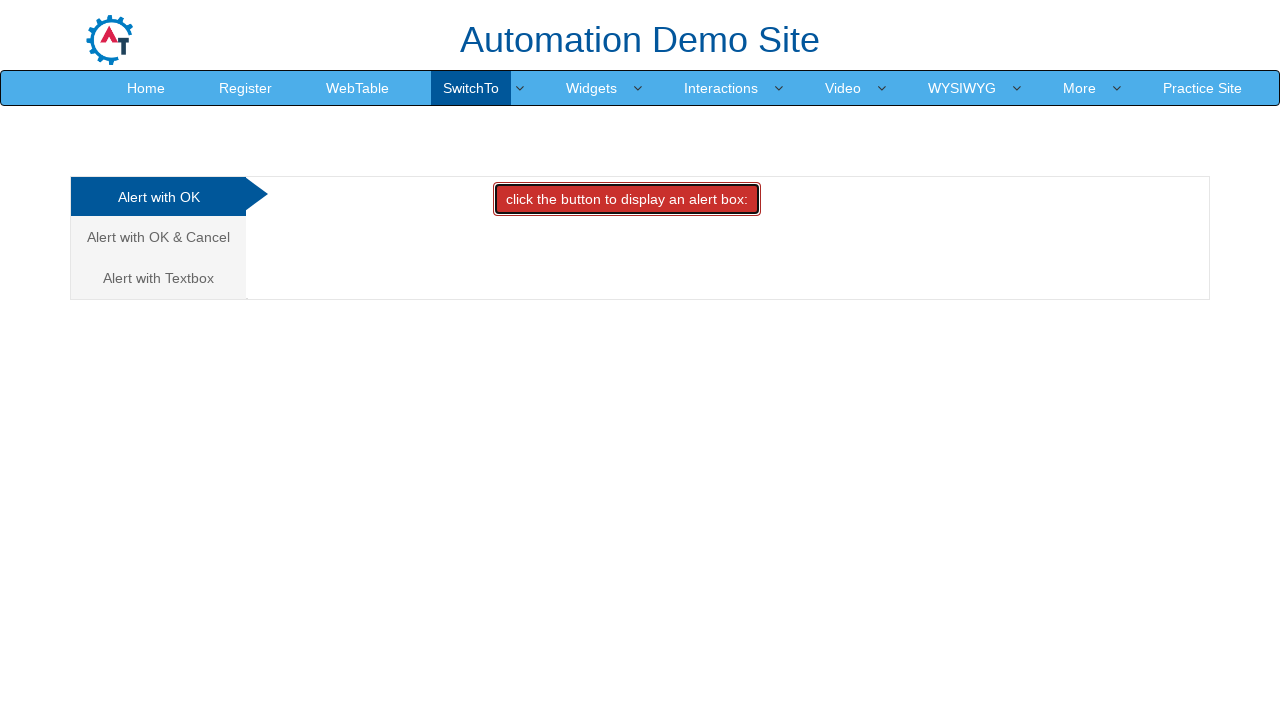

Set up dialog handler to accept alert
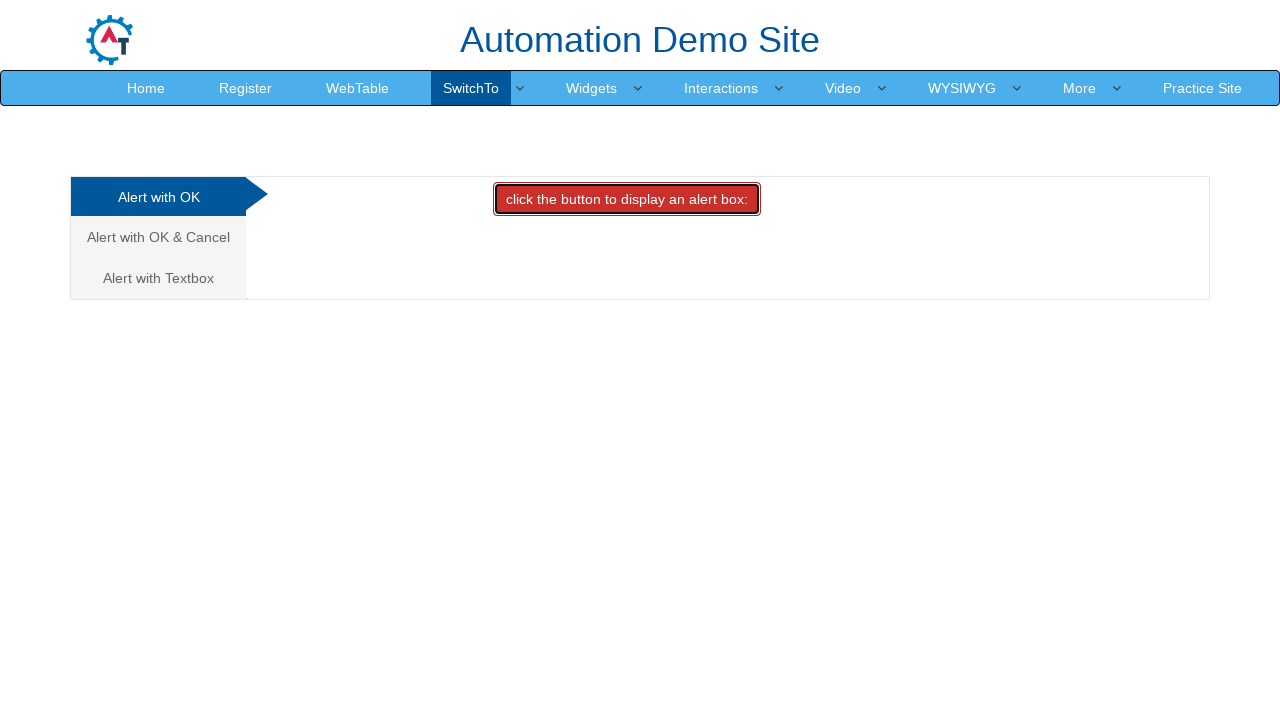

Waited for alert to be handled
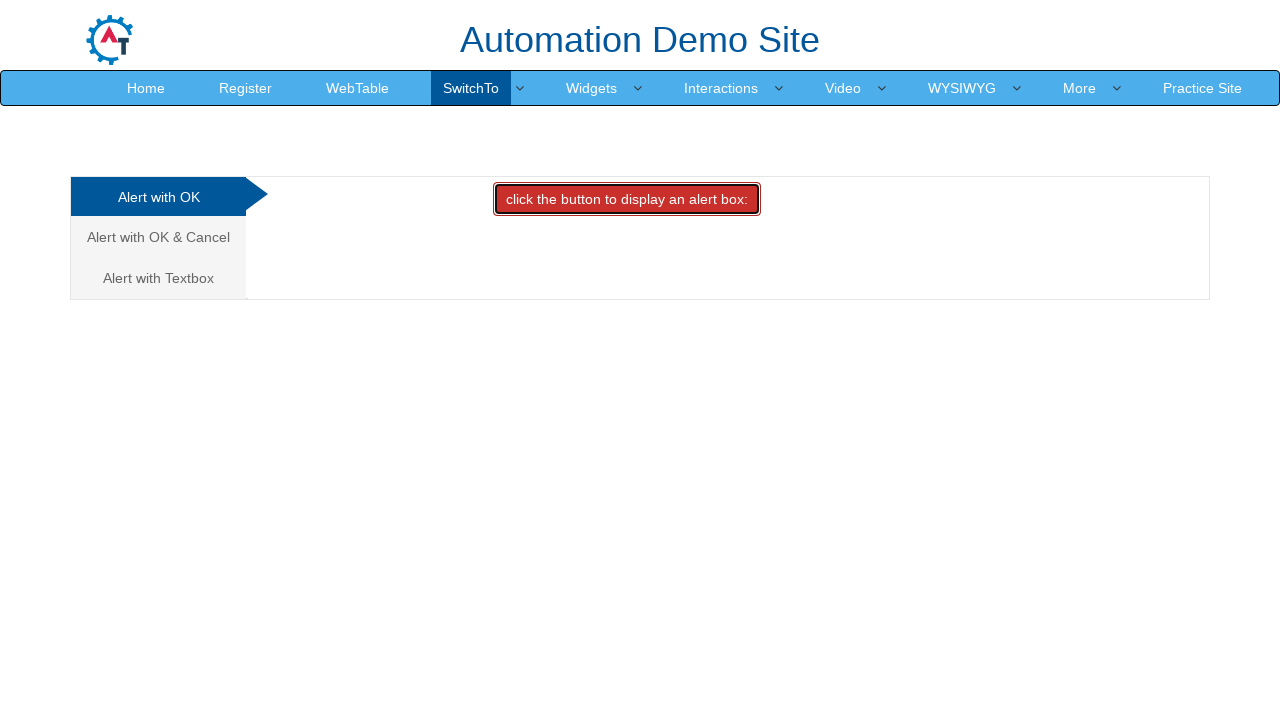

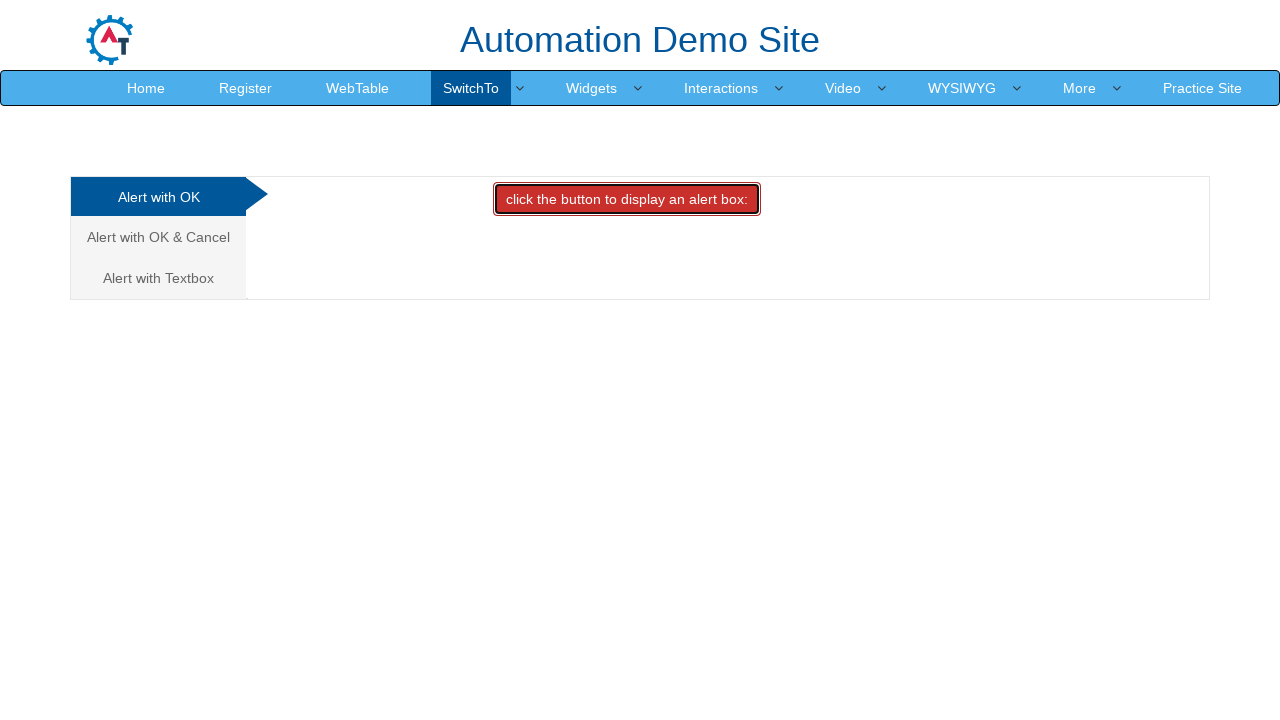